Tests the add to cart functionality on demoblaze e-commerce demo site by navigating to the Phones category, clicking on Samsung Galaxy S6 product, and adding it to the cart.

Starting URL: https://www.demoblaze.com/

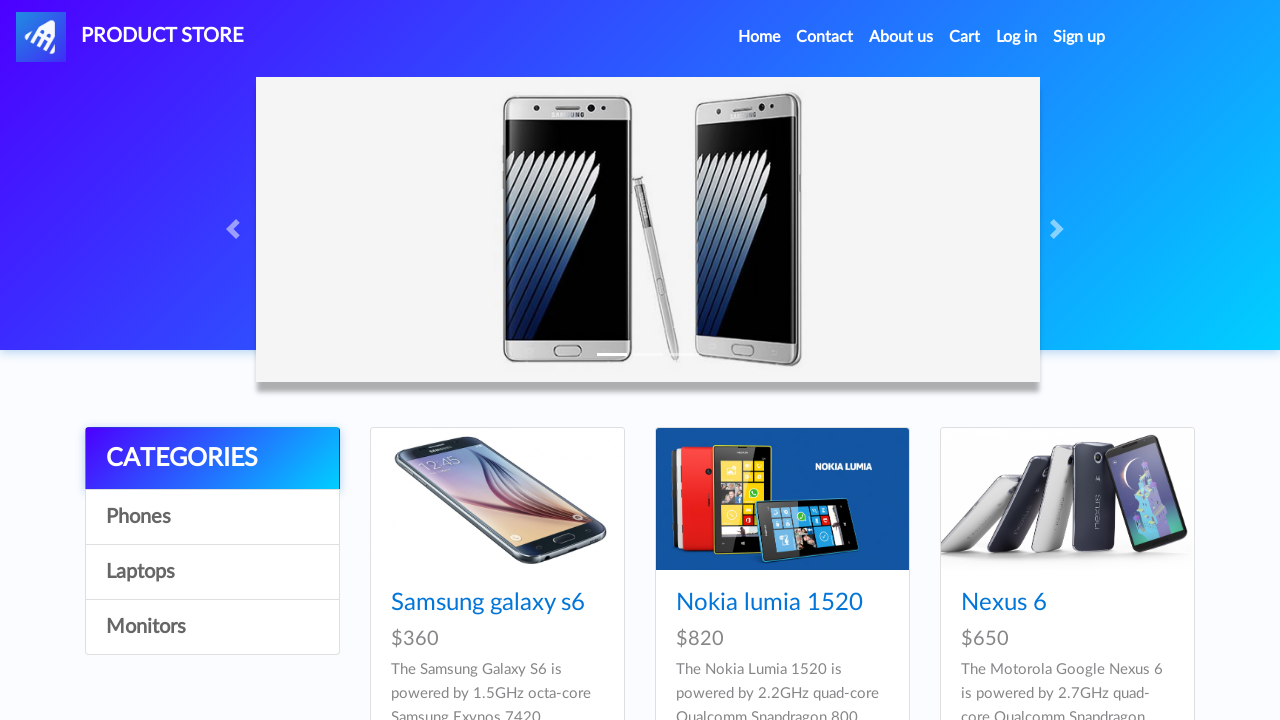

Set up dialog handler for product added alert
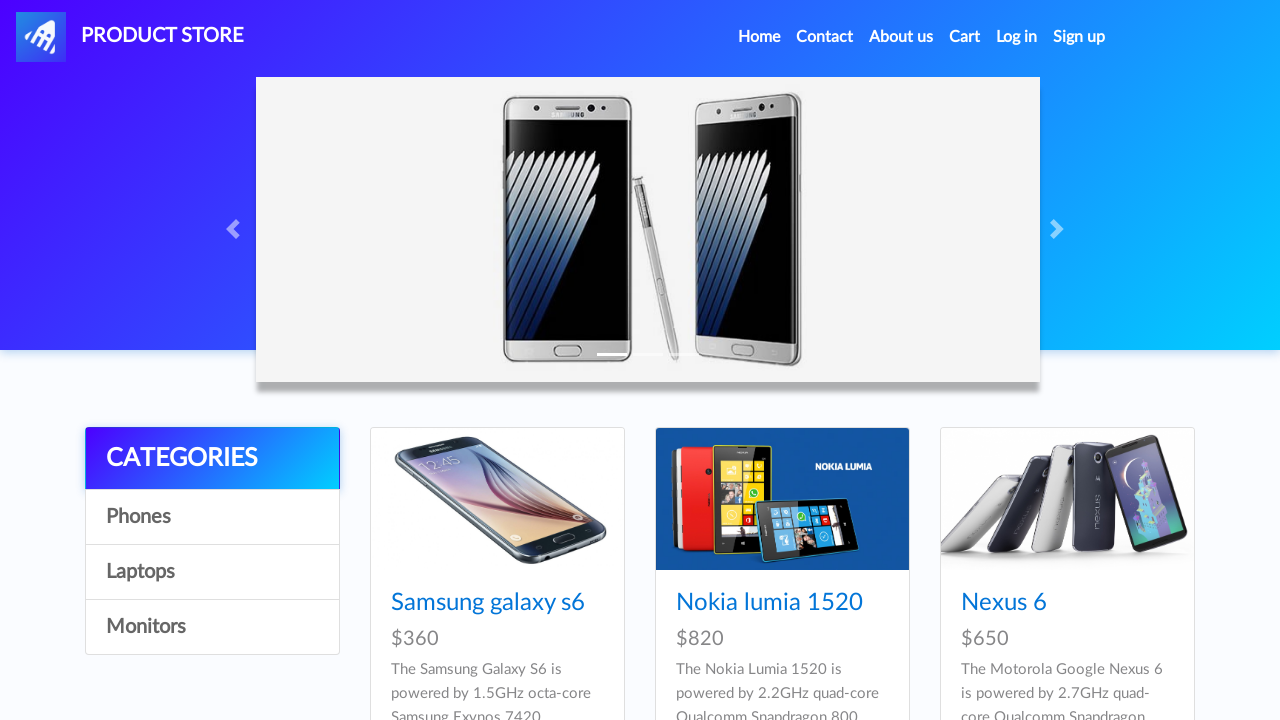

Phones category is visible
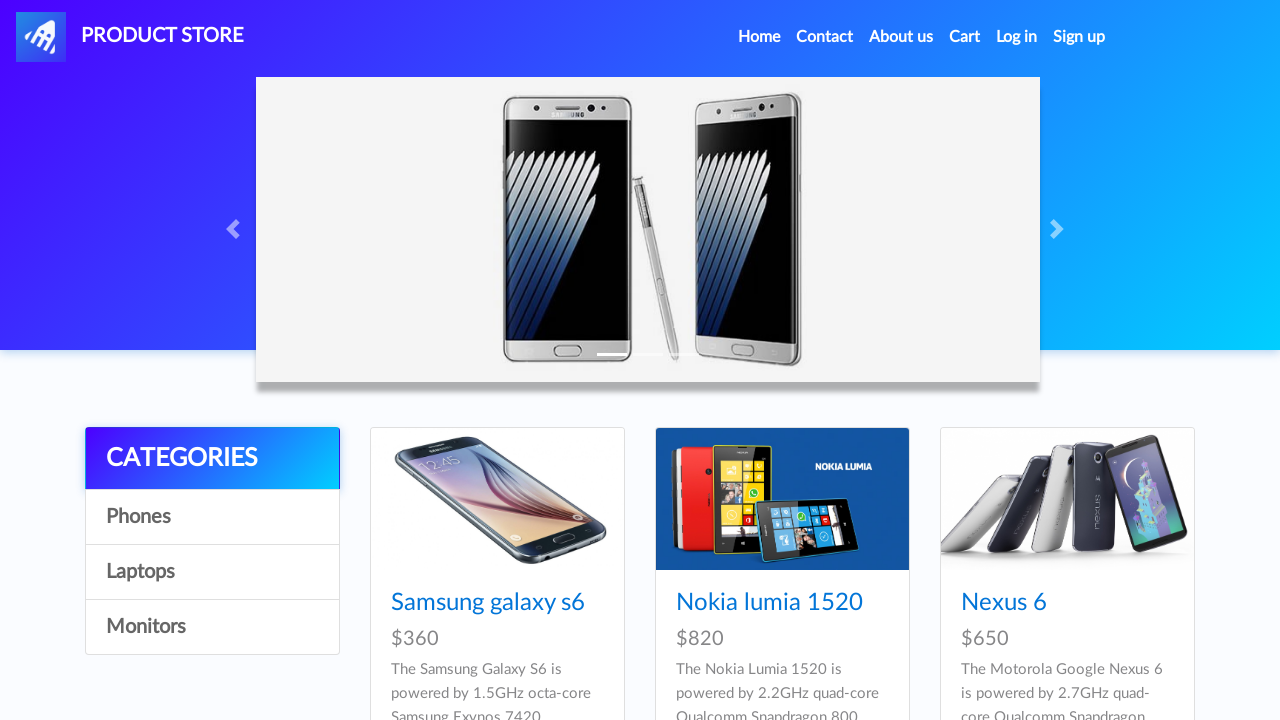

Clicked on Phones category at (212, 517) on text=Phones
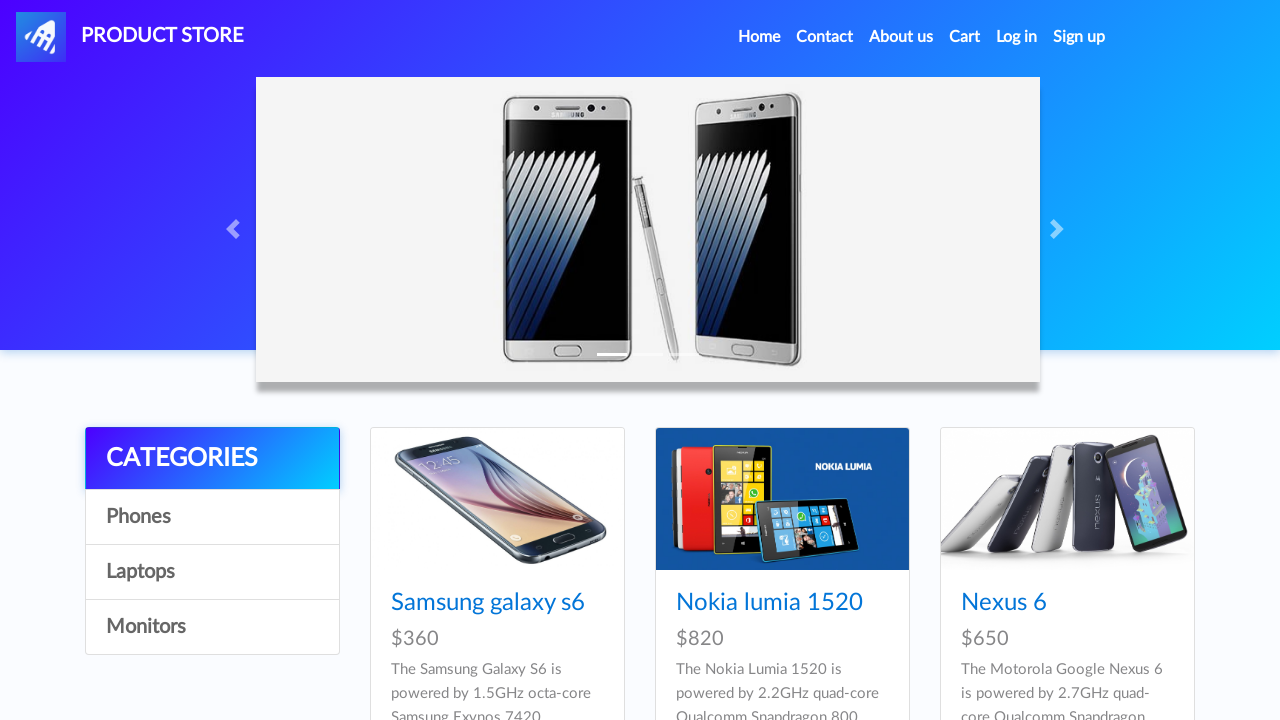

Waited for category content to load
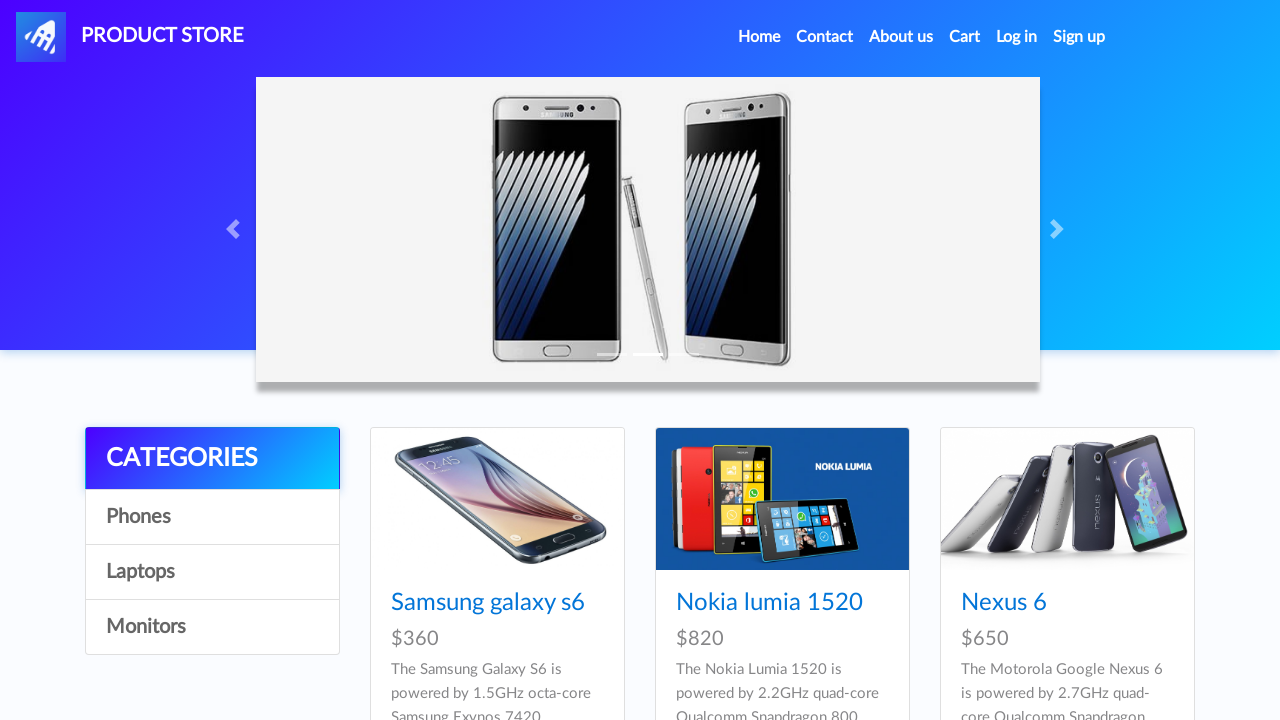

Clicked on Samsung Galaxy S6 product link at (488, 603) on a.hrefch >> internal:has-text="Samsung galaxy s6"i
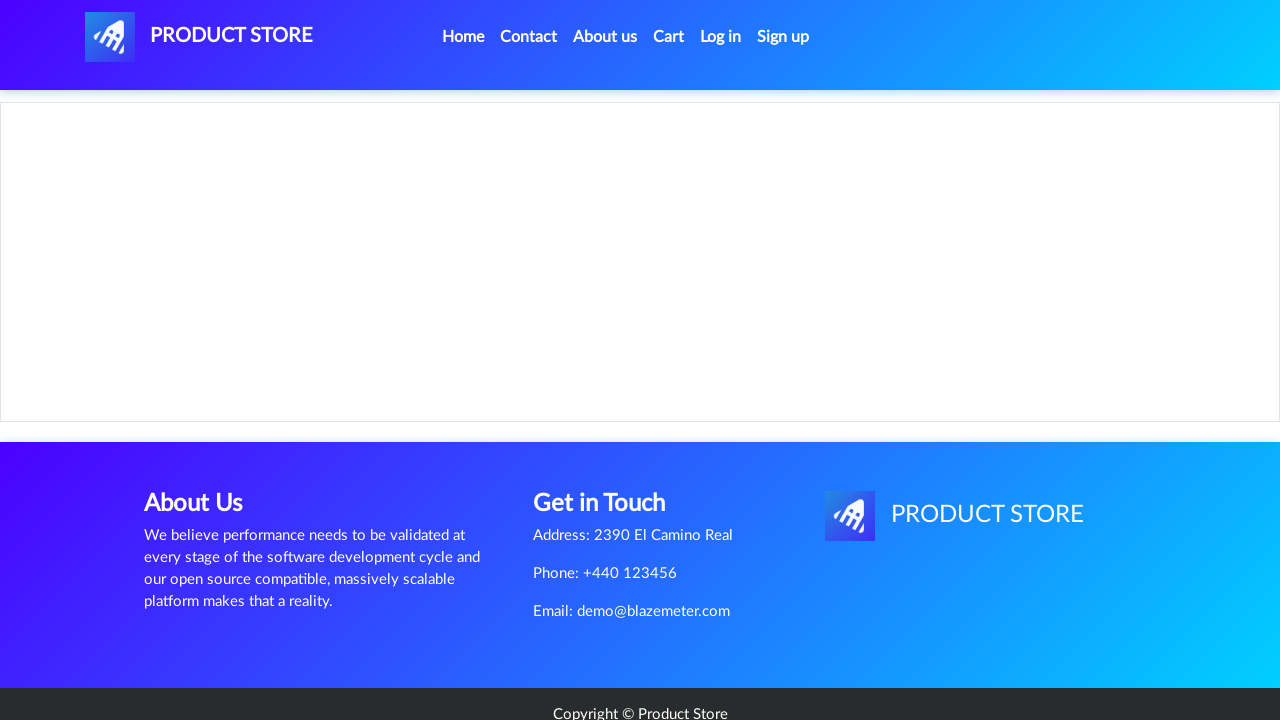

Samsung Galaxy S6 product page loaded with correct header
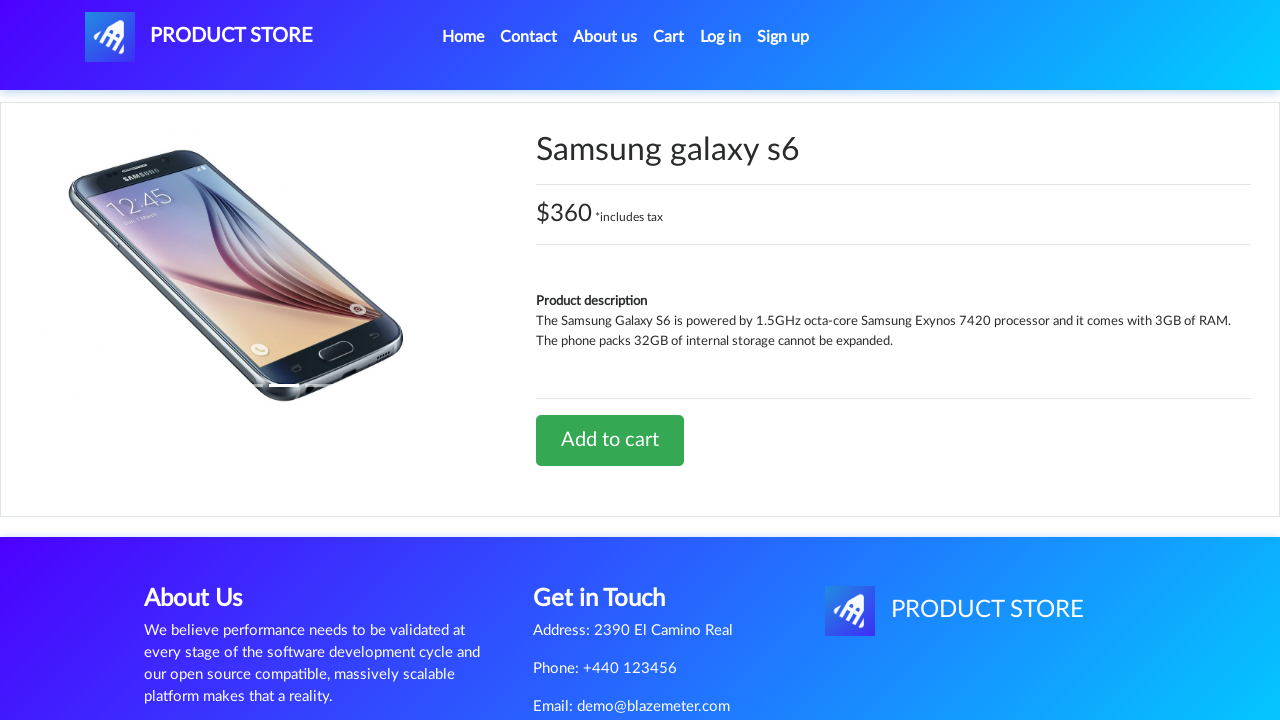

Retrieved product title: Samsung galaxy s6
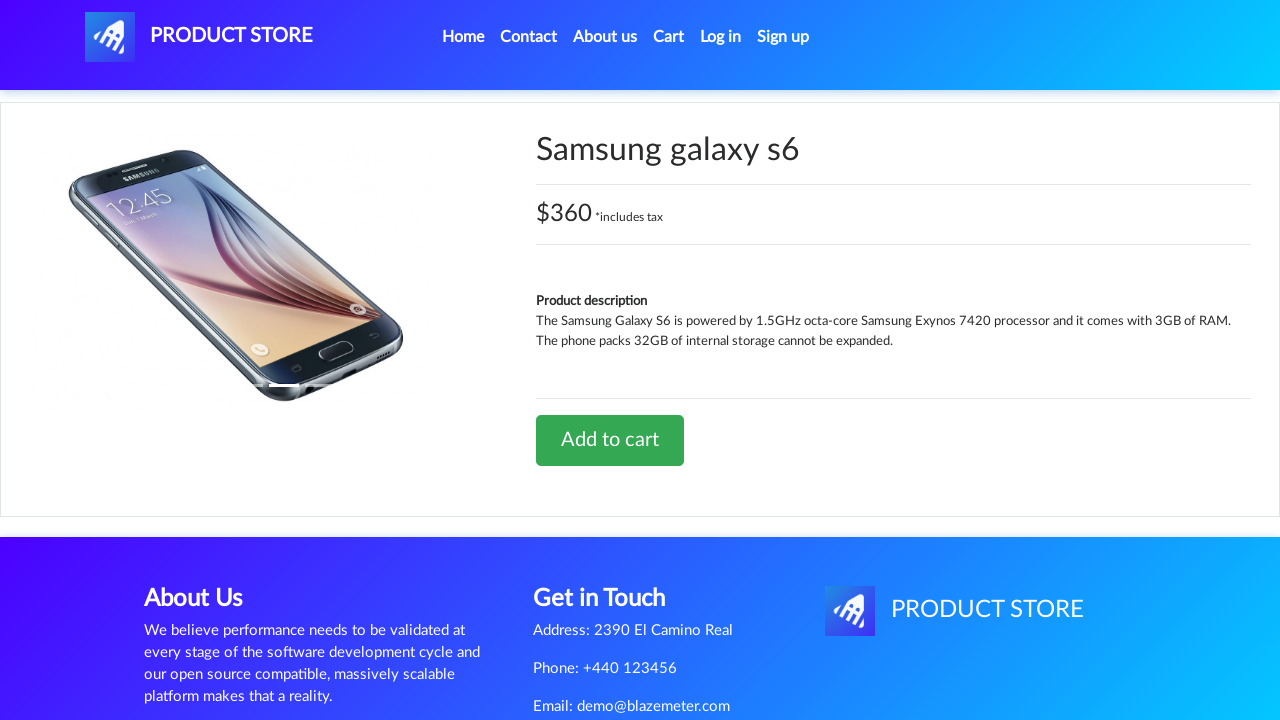

Waited for page to fully load
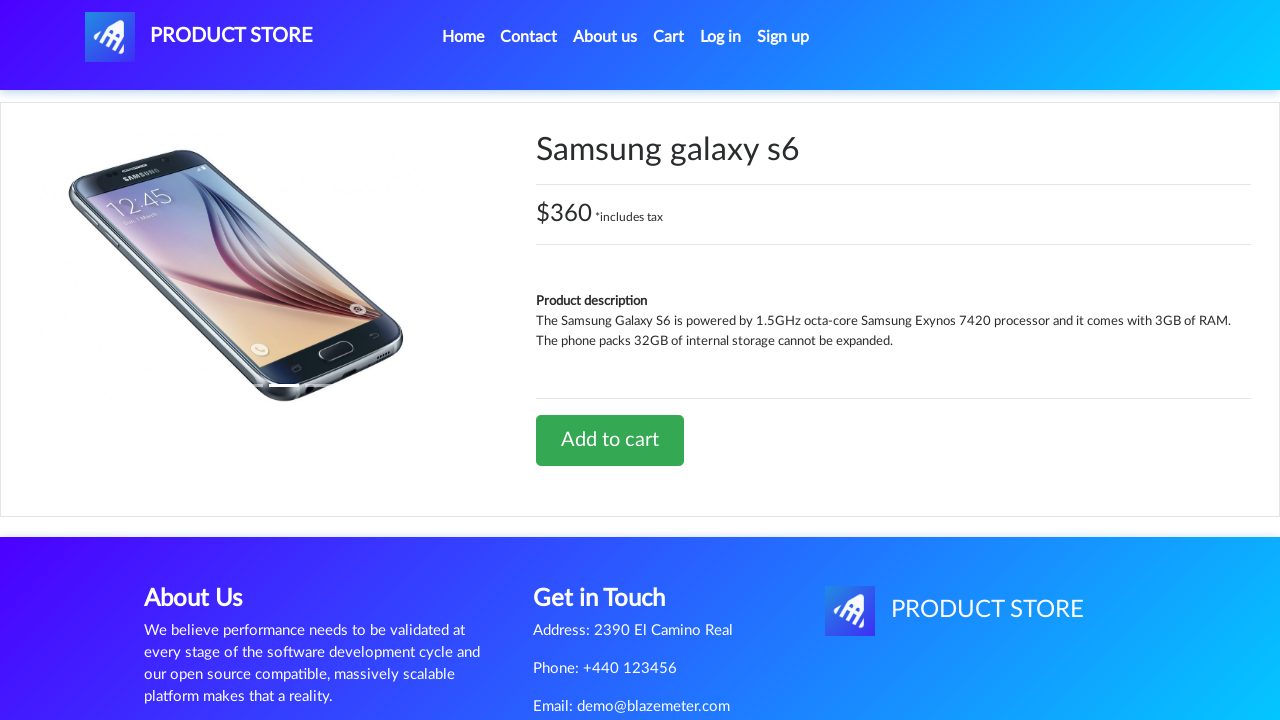

Clicked Add to Cart button at (610, 440) on [onclick="addToCart(1)"]
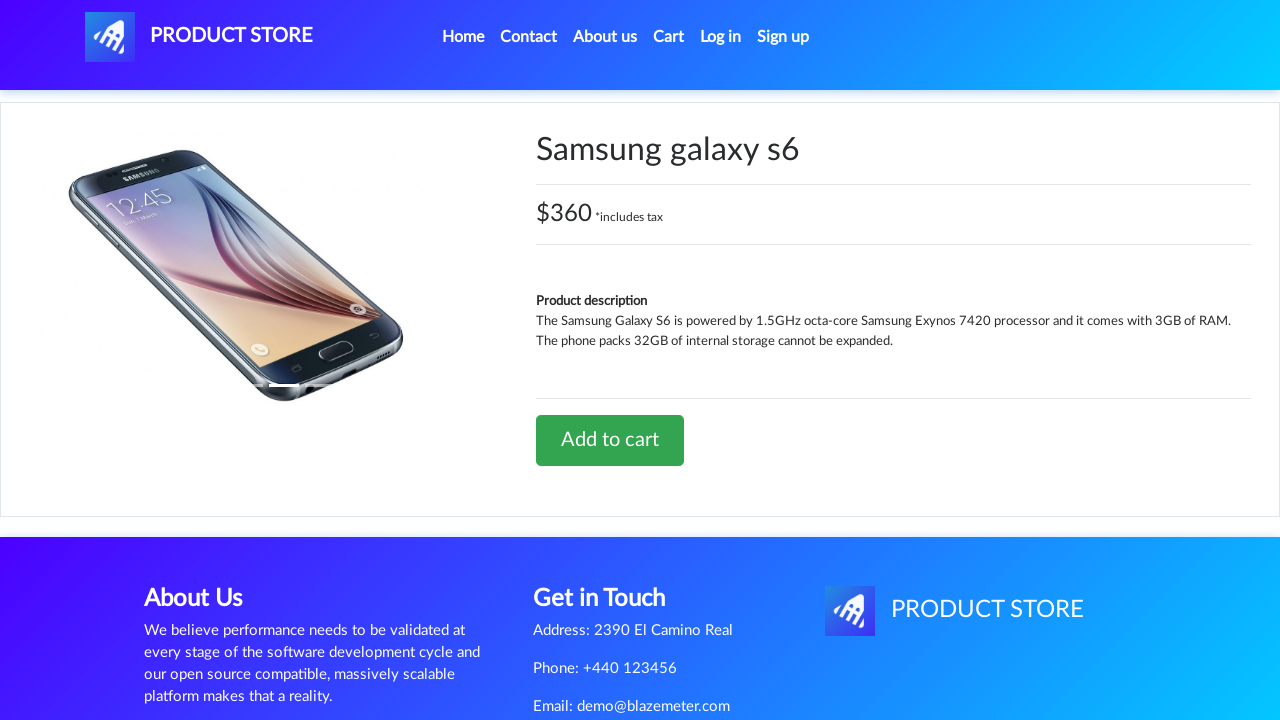

Waited for product added dialog to be handled
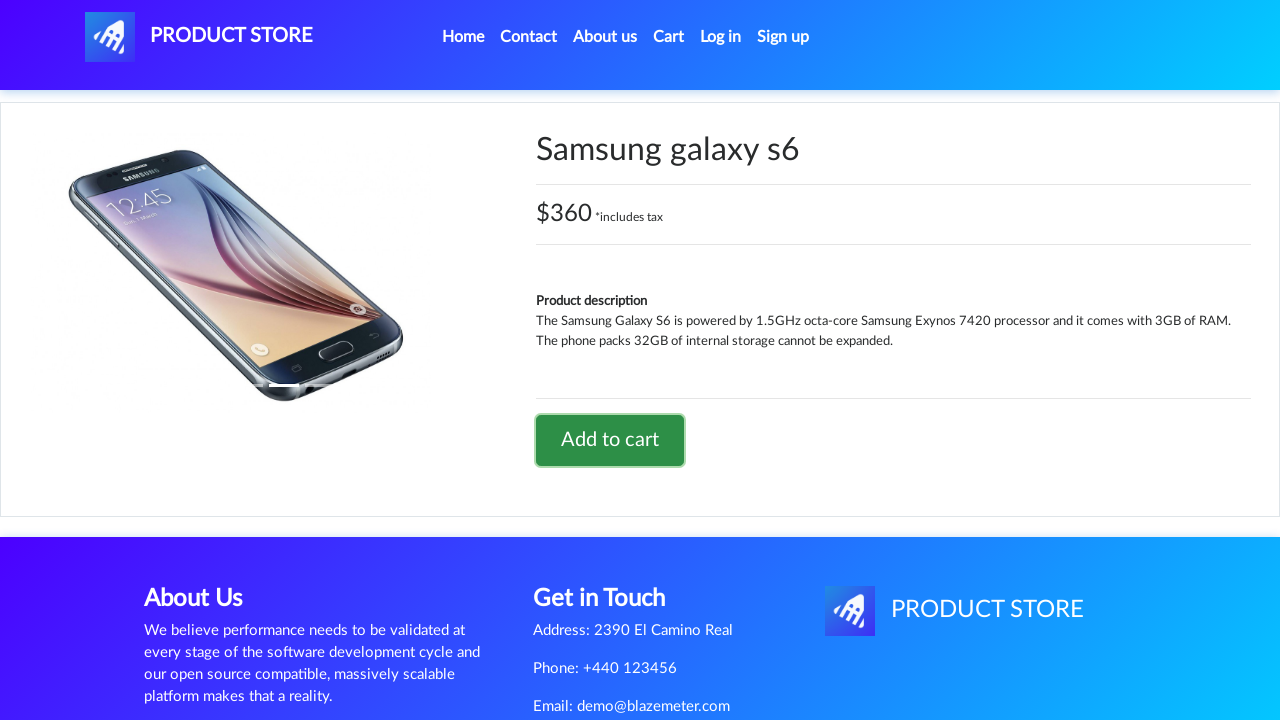

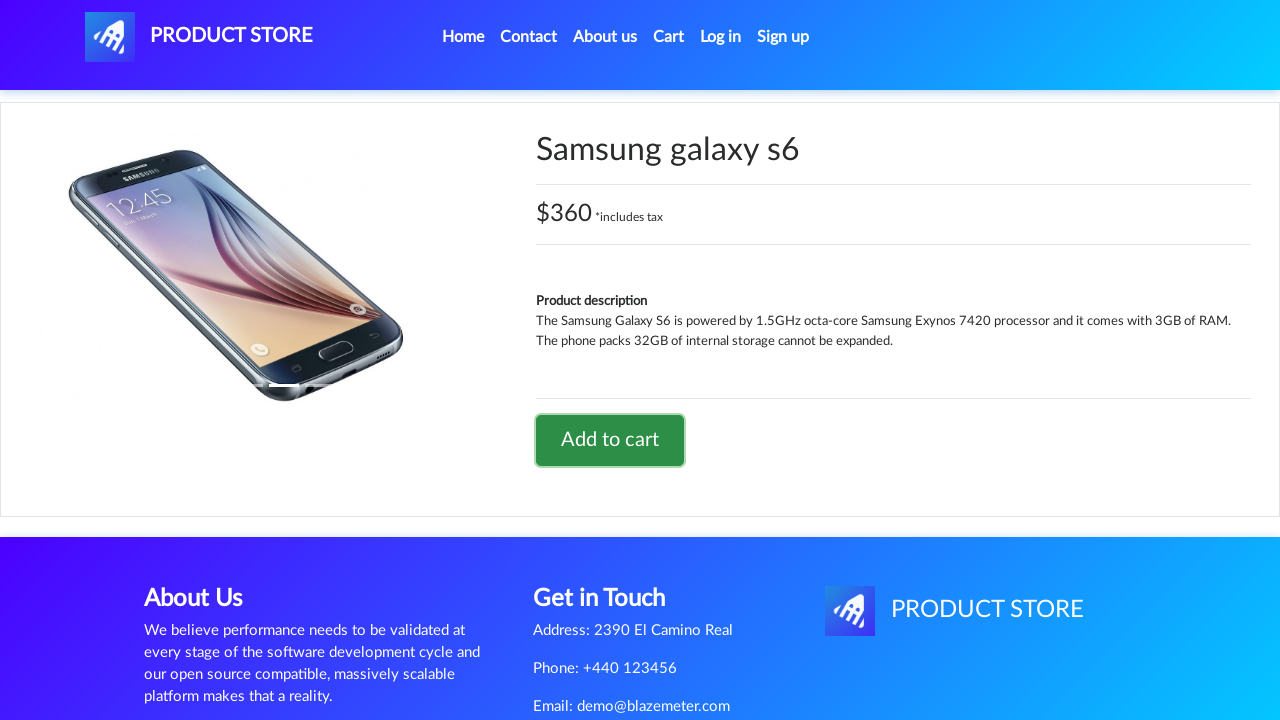